Tests keyboard navigation by pressing the Tab key multiple times to move focus through interactive elements on the page

Starting URL: https://triotend.com/

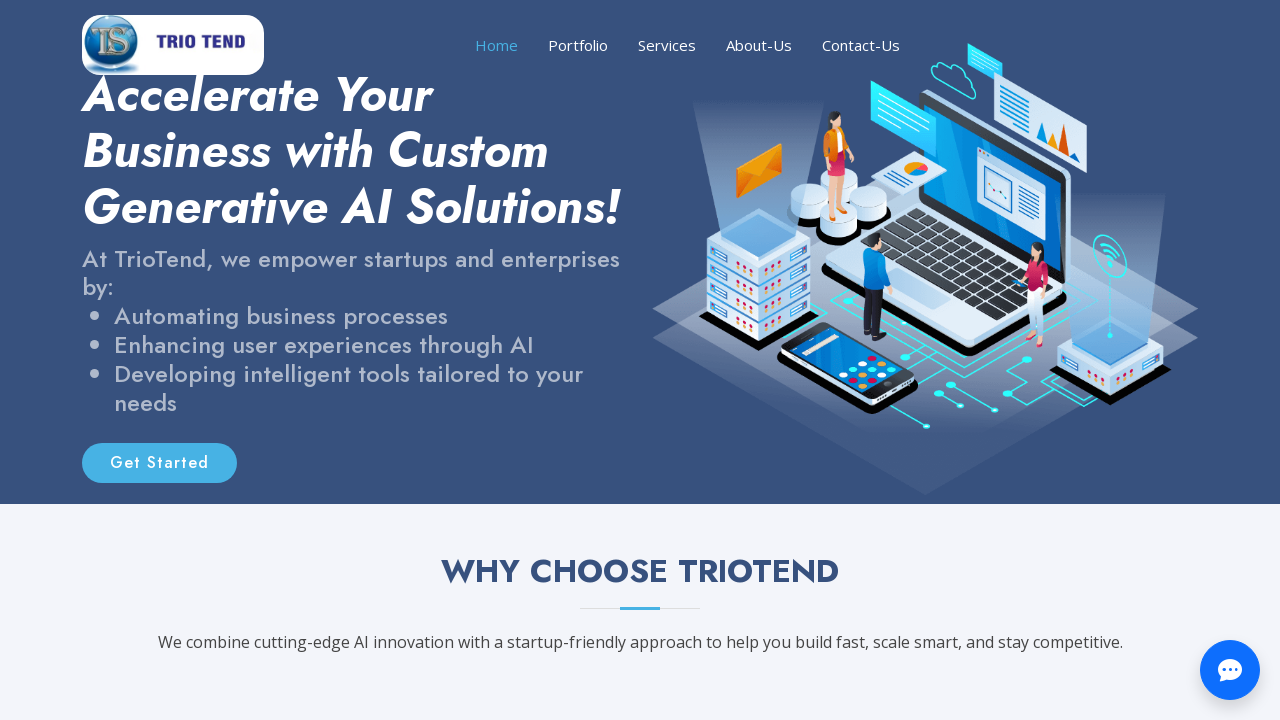

Pressed Tab key to navigate to first focusable element
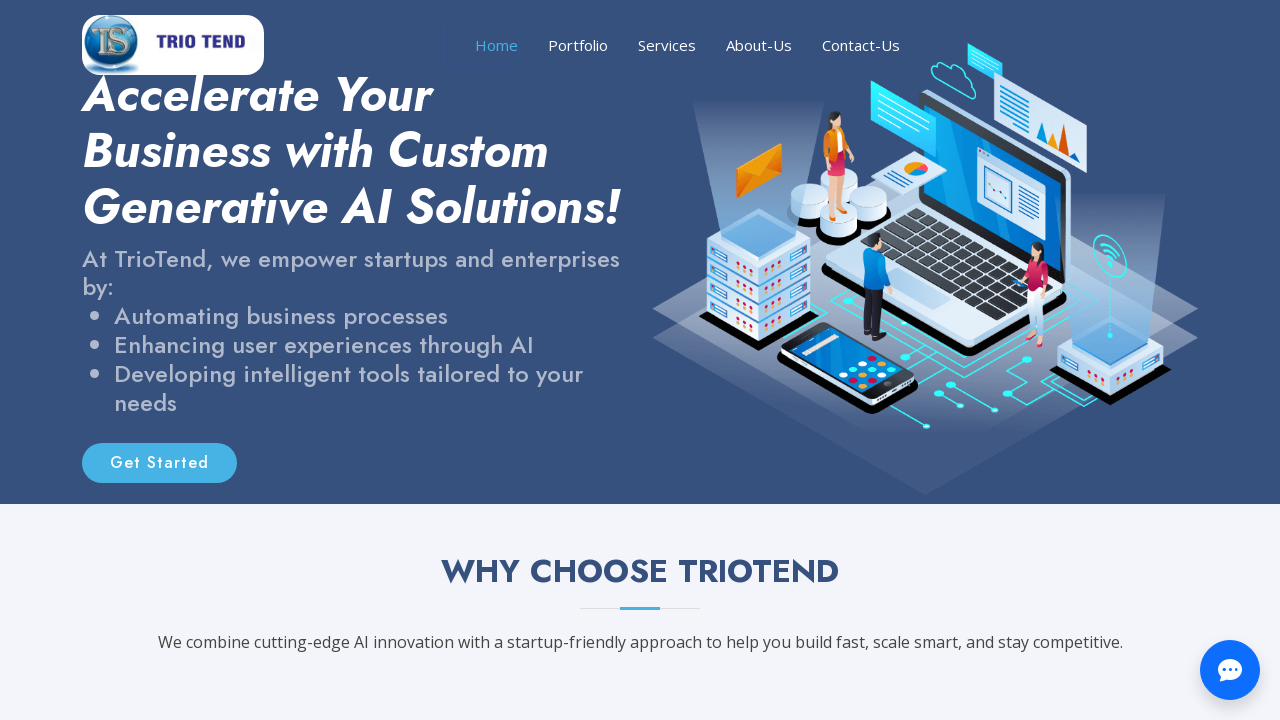

Pressed Tab key to navigate to second focusable element
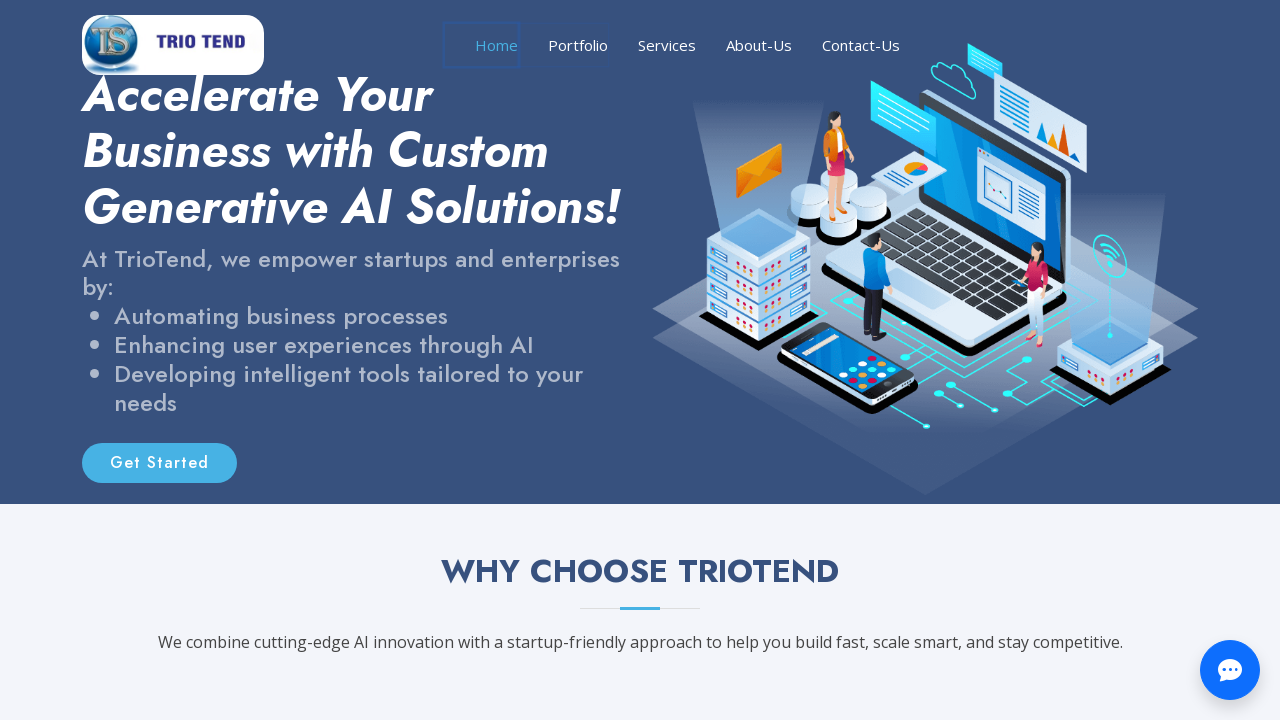

Pressed Tab key to navigate to third focusable element
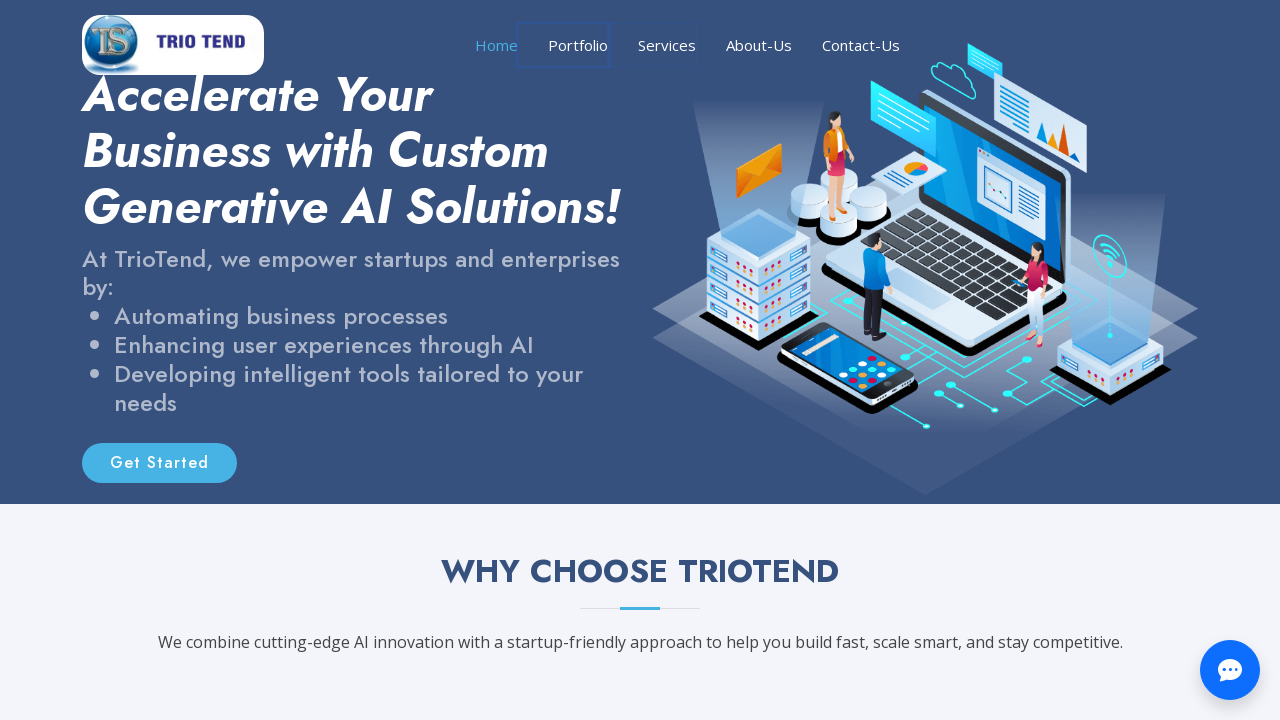

Pressed Tab key to navigate to fourth focusable element
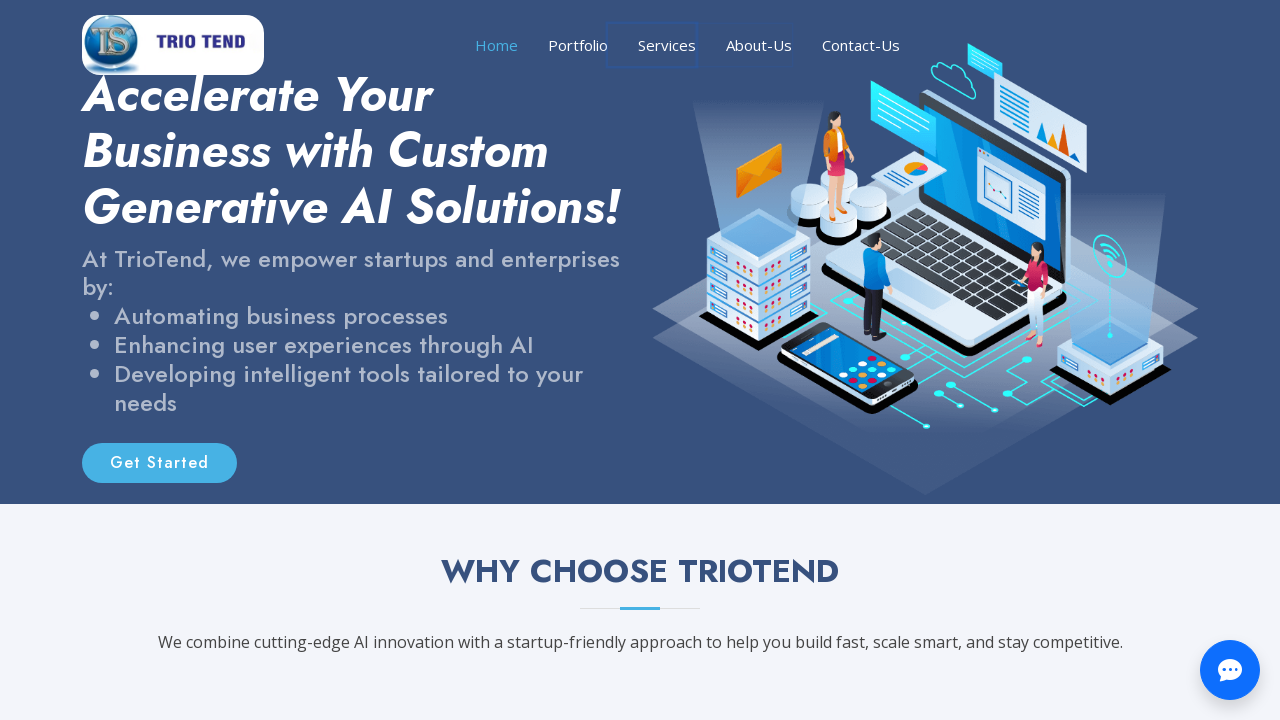

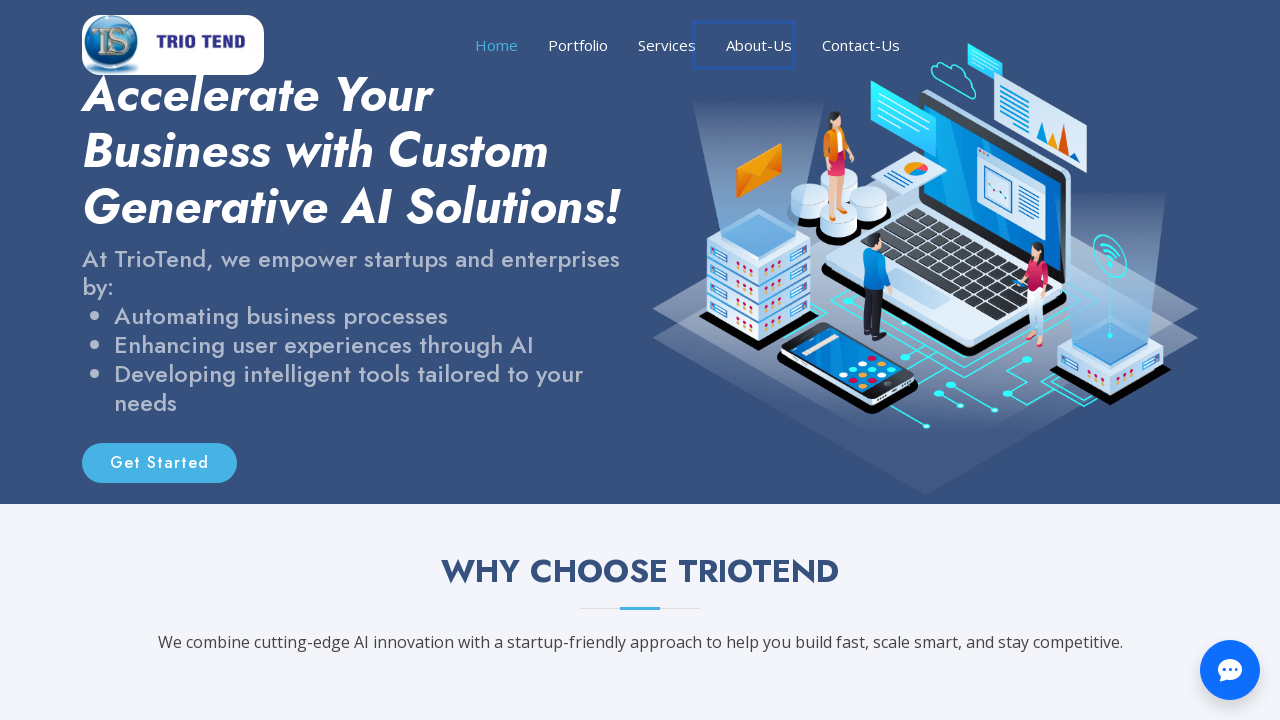